Tests relative locator functionality by interacting with form elements using positional relationships (above, below, left, right)

Starting URL: https://rahulshettyacademy.com/angularpractice/

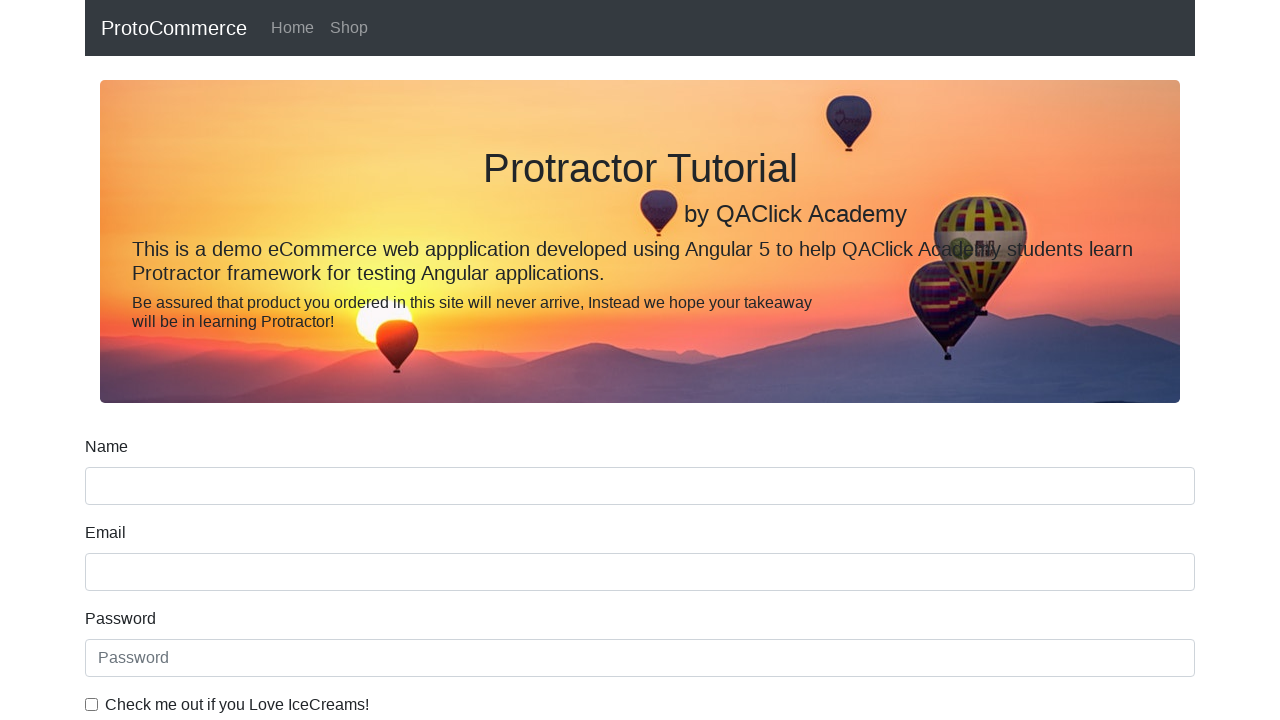

Located the name input field
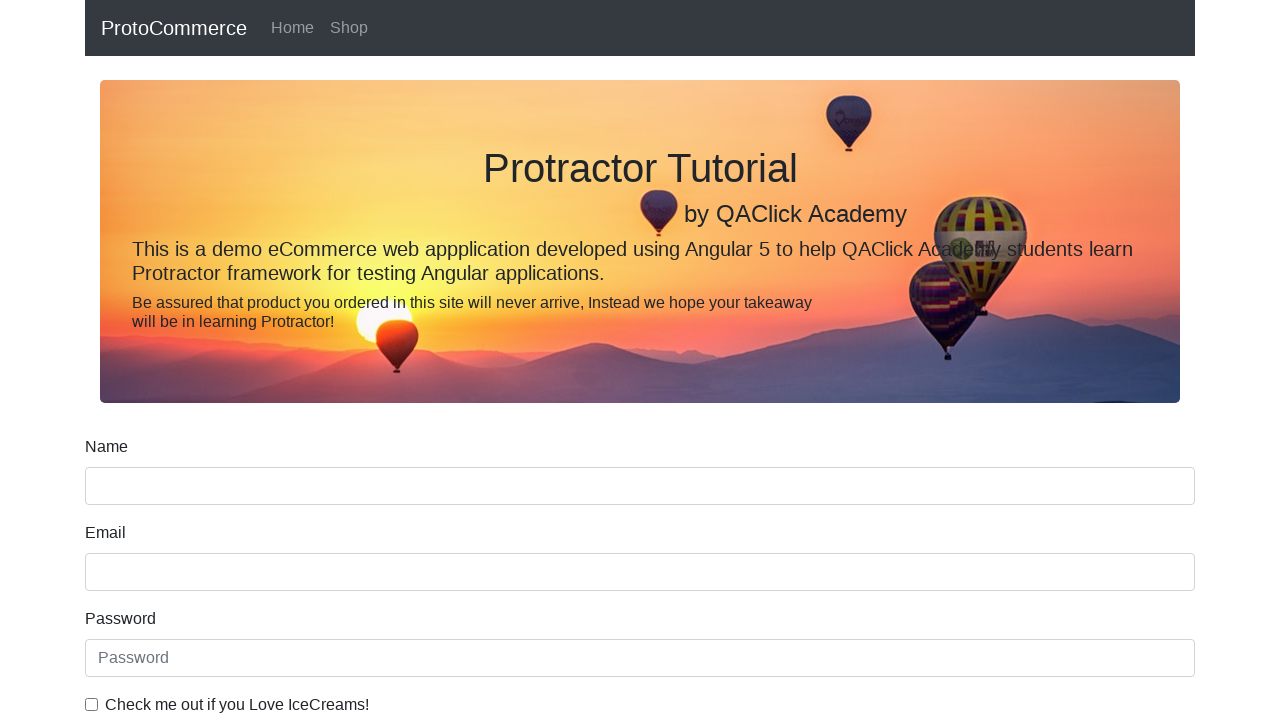

Located the date of birth label
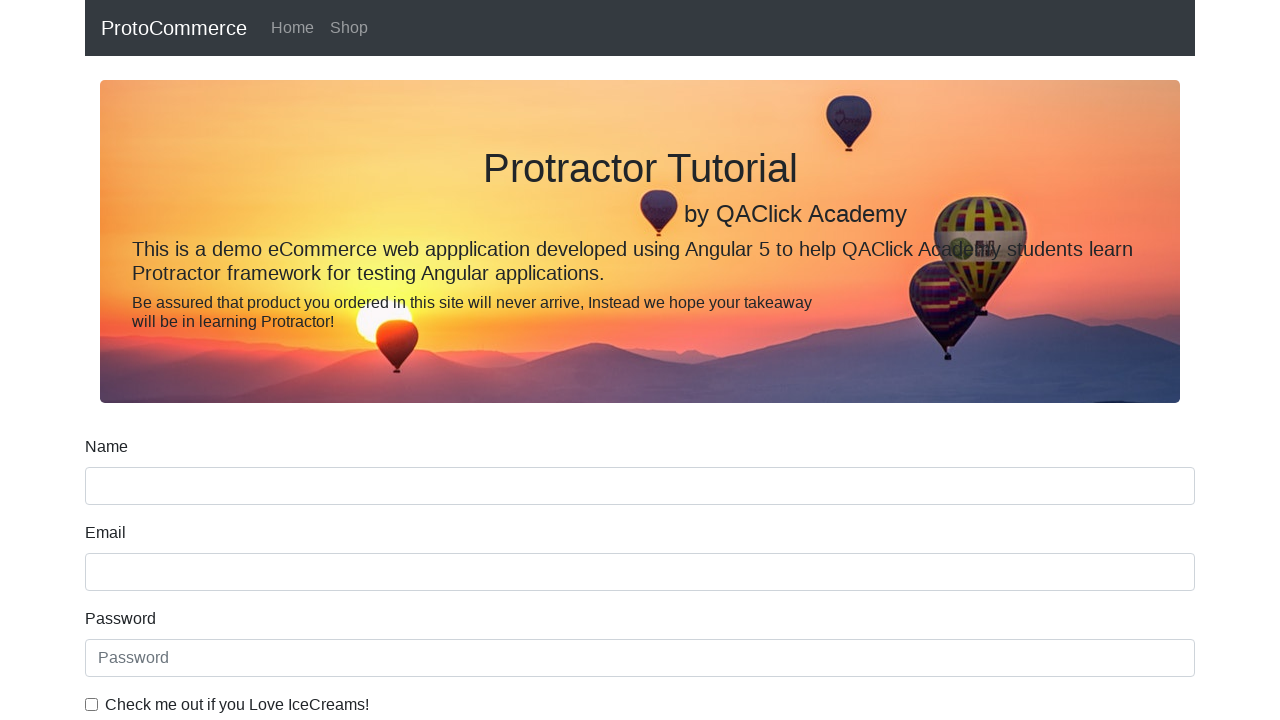

Clicked the submit button at (123, 491) on input[type='submit']
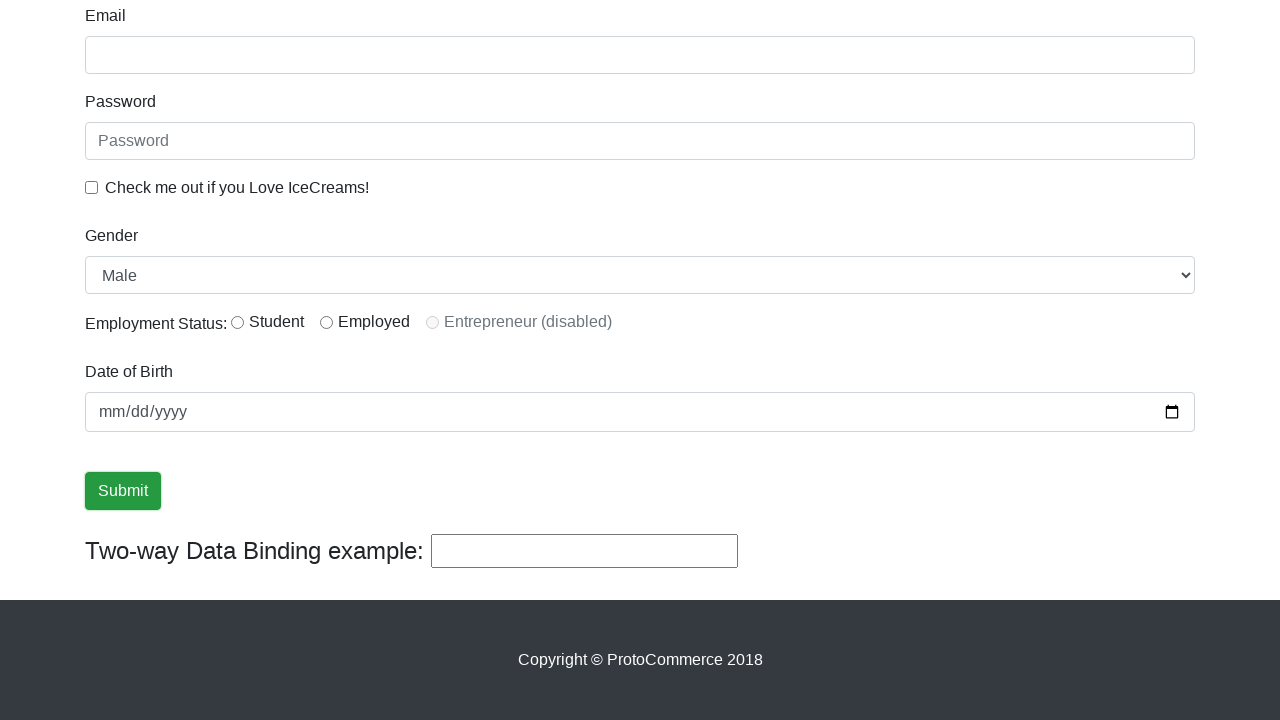

Located the checkbox label
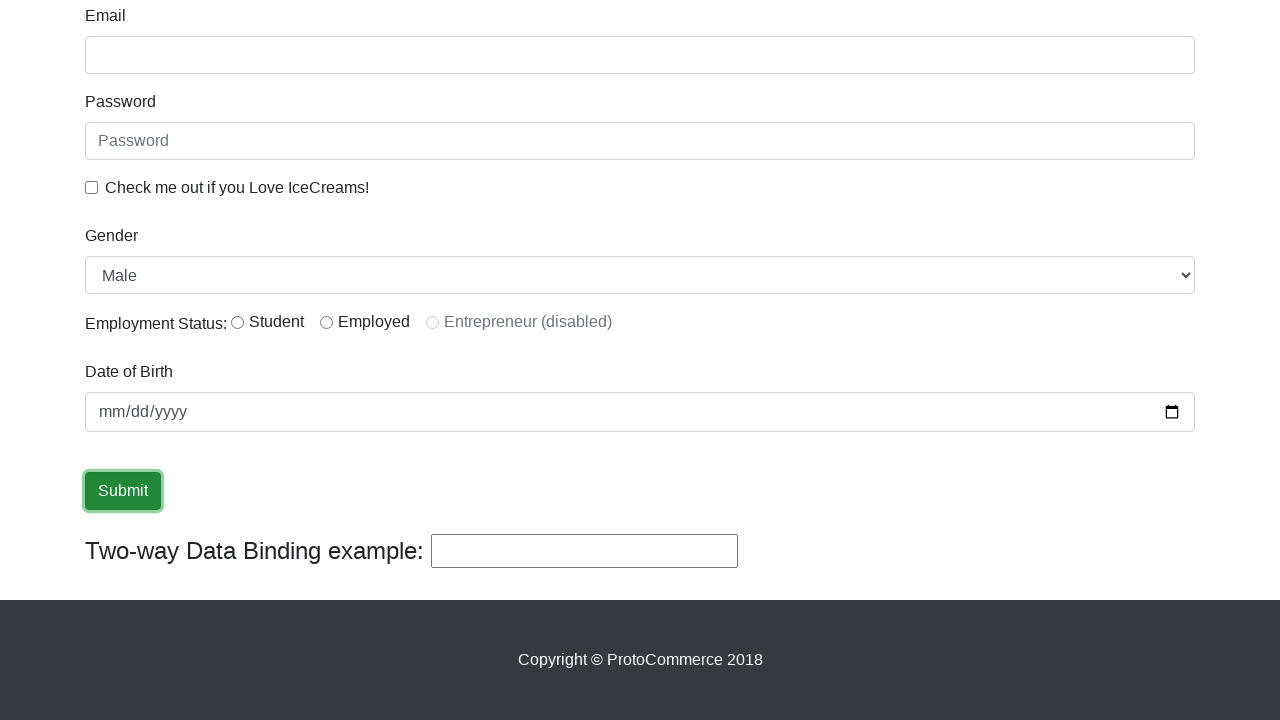

Clicked the example checkbox at (92, 187) on input#exampleCheck1
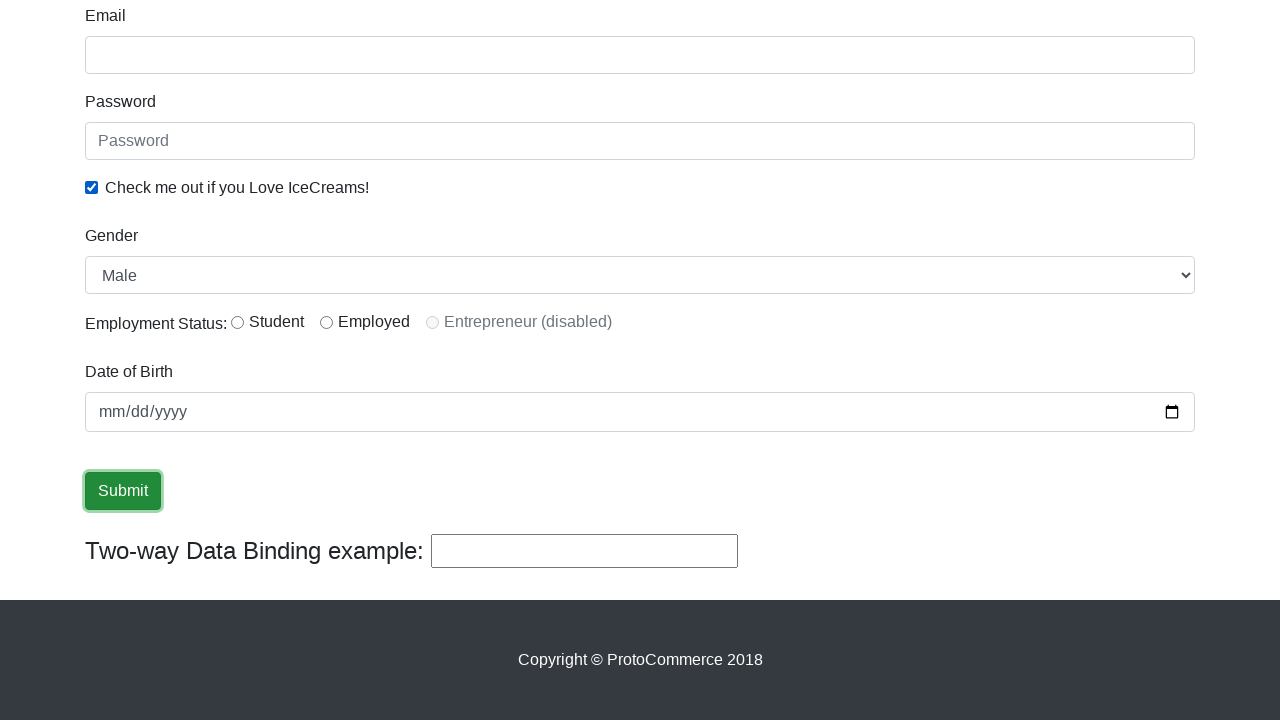

Located the inline radio button
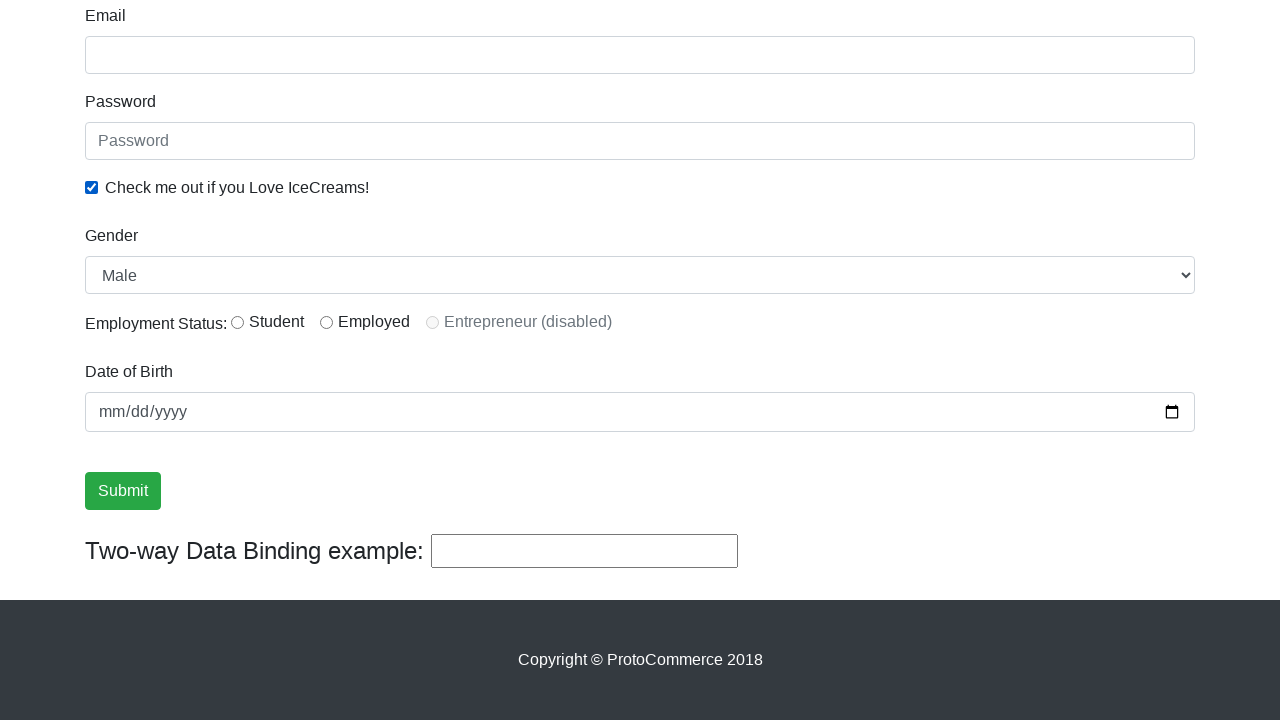

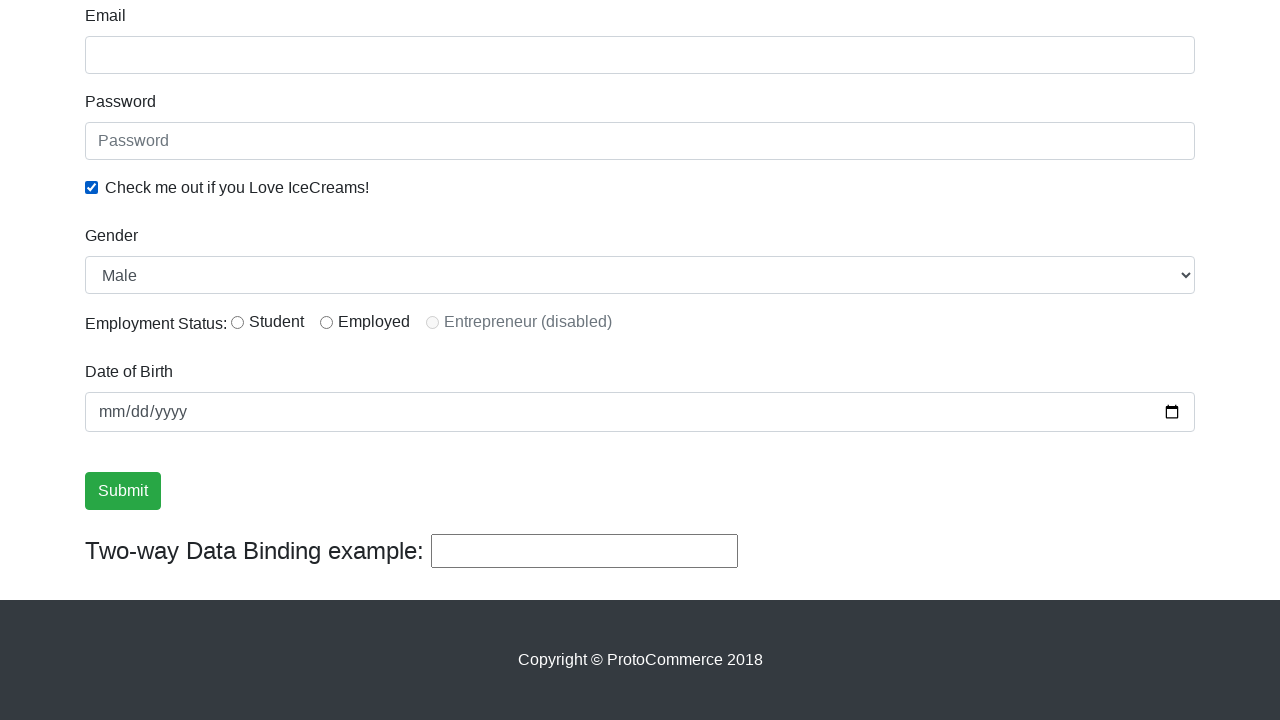